Tests mouse hover and right-click context menu navigation with keyboard actions

Starting URL: https://www.tutorialspoint.com/questions/index.php

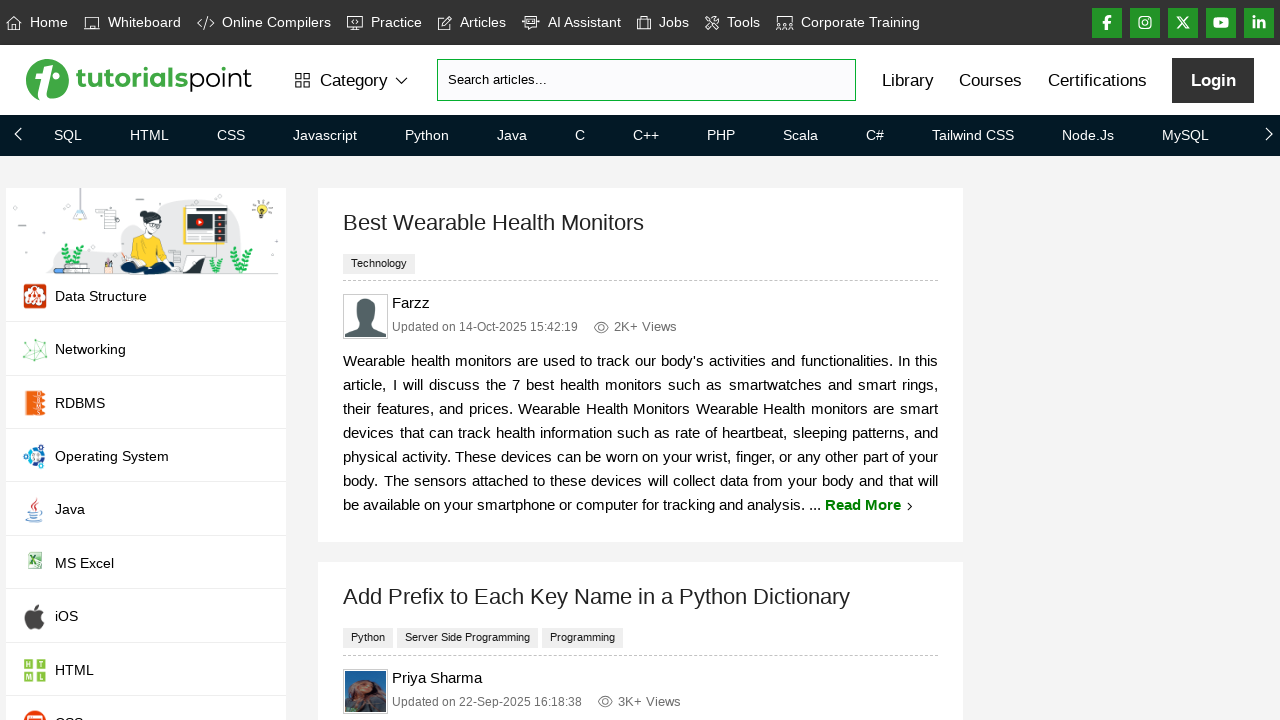

Waited for Python element to be visible
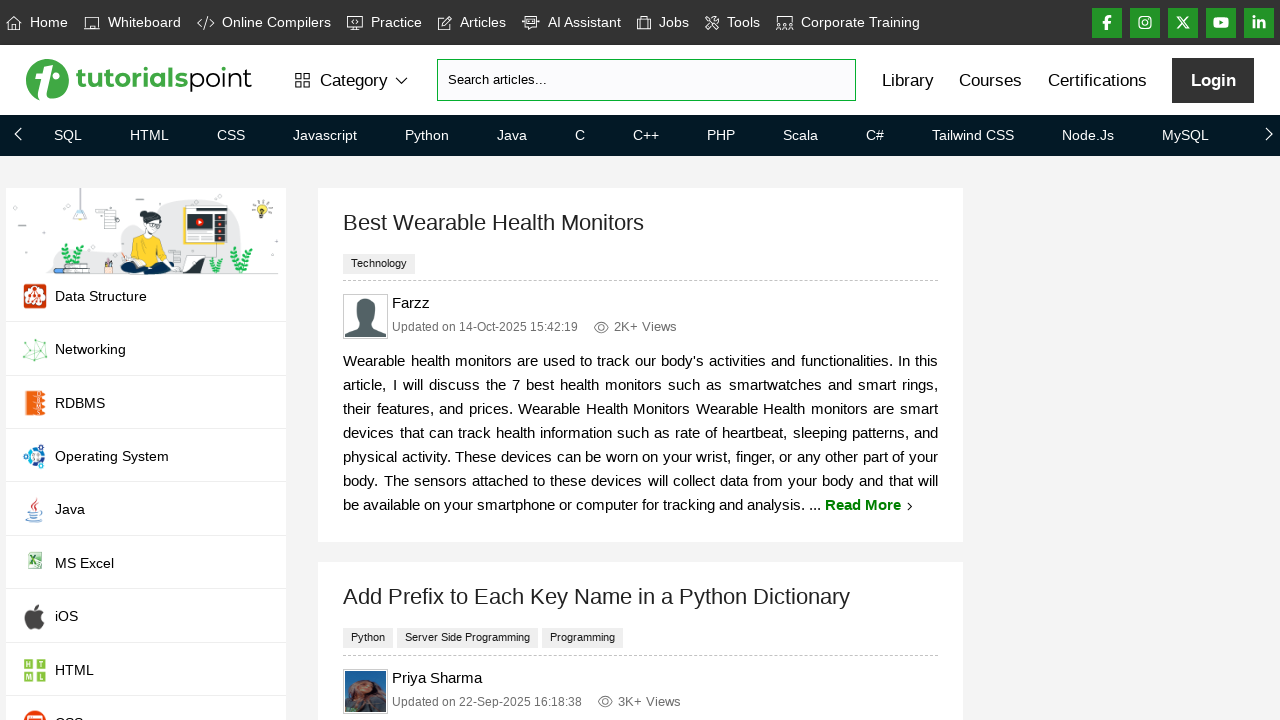

Located Python element
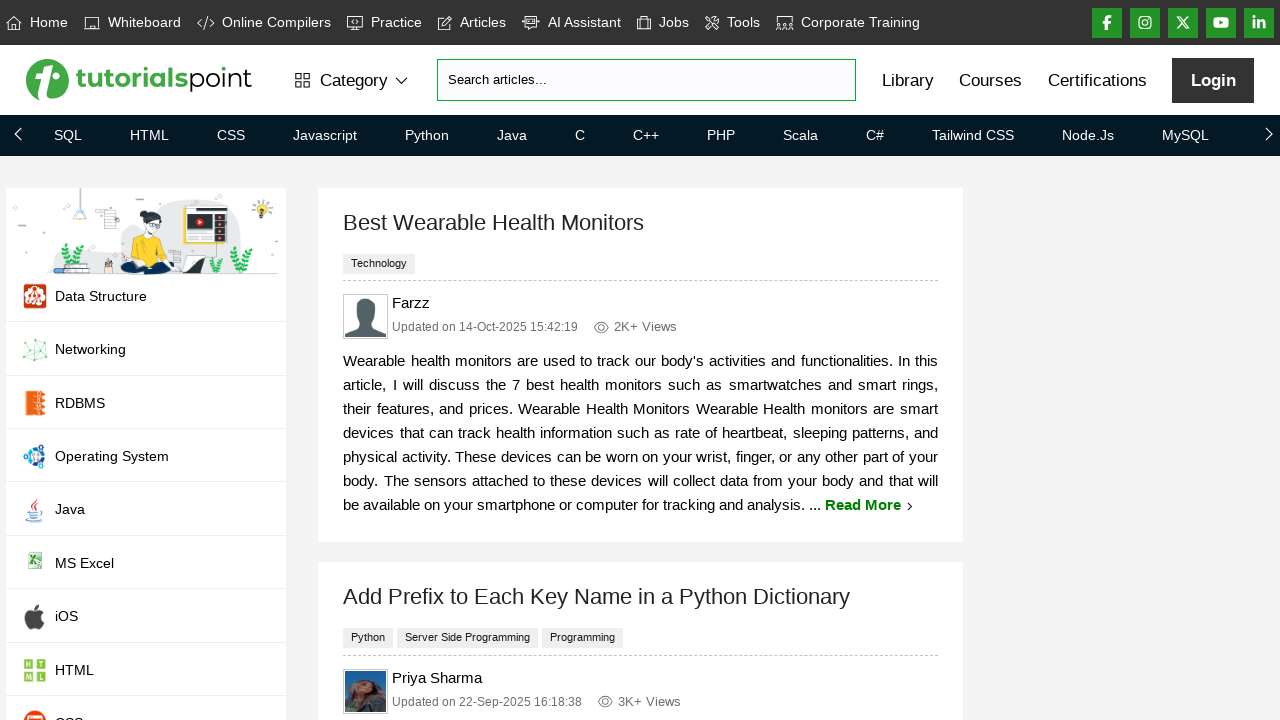

Hovered over Python element at (368, 637) on xpath=//span[text()='Python'] >> nth=0
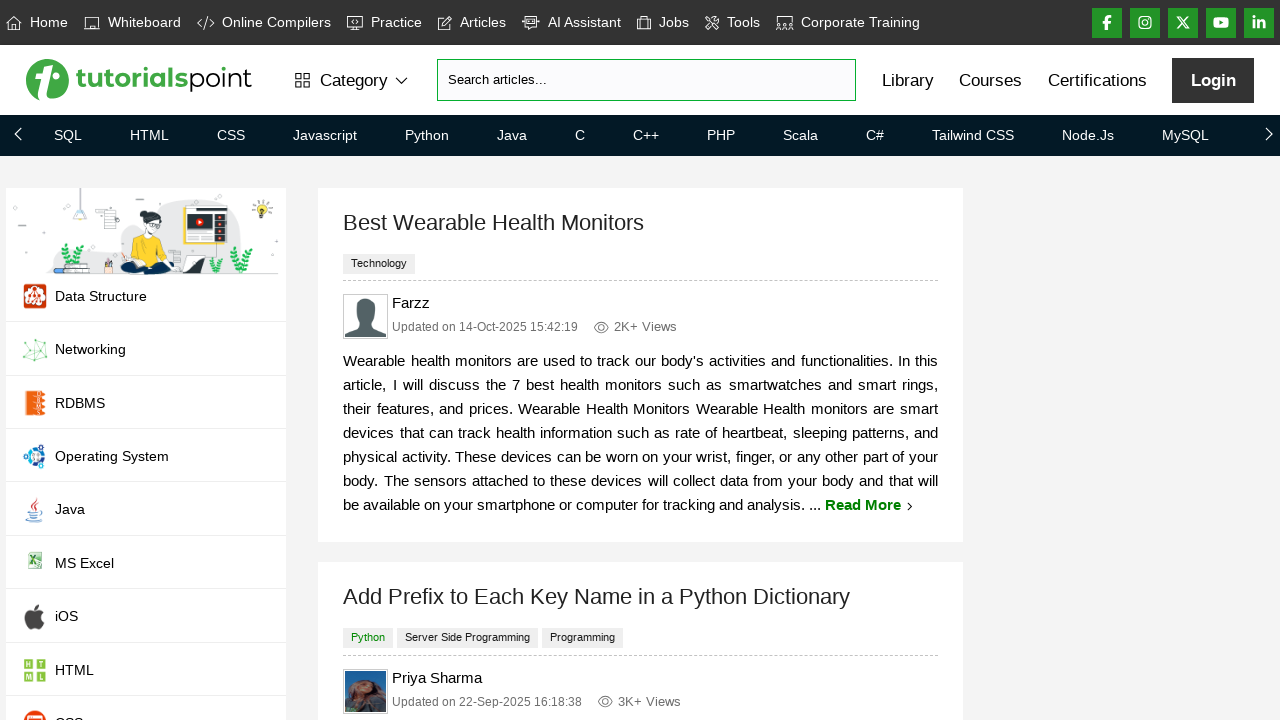

Right-clicked on Python element to open context menu at (368, 637) on xpath=//span[text()='Python'] >> nth=0
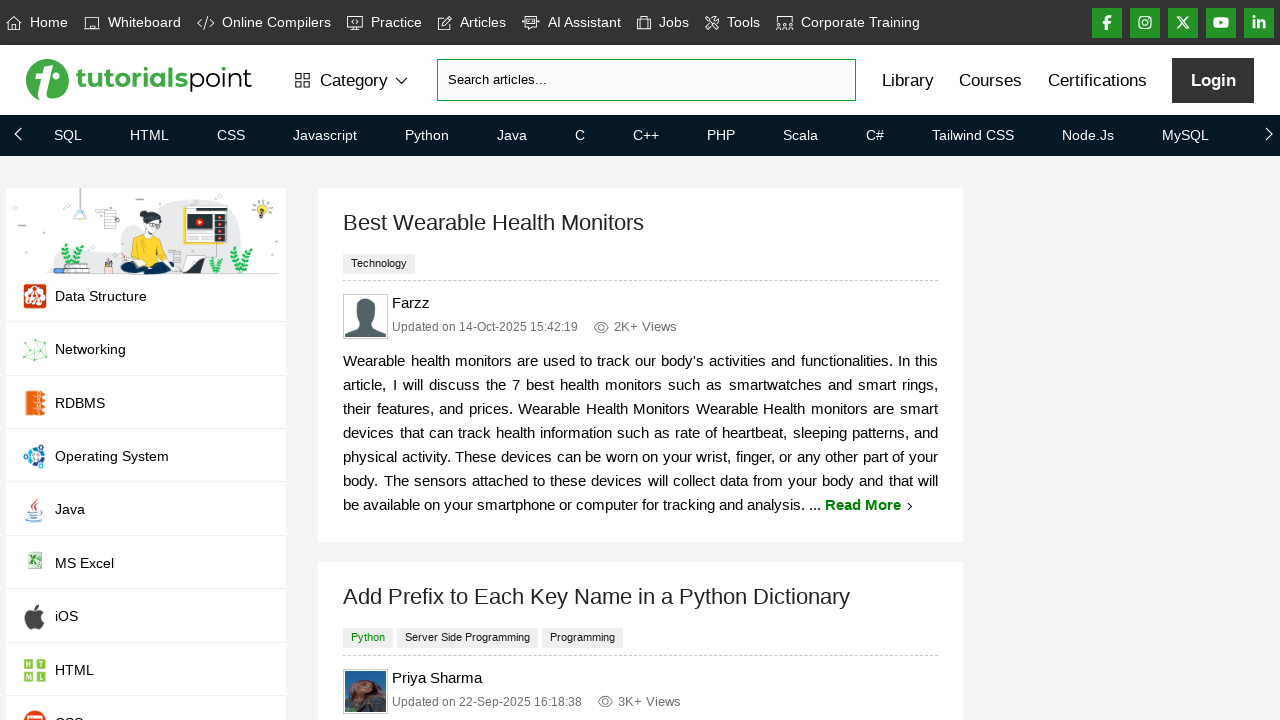

Pressed ArrowDown to navigate context menu
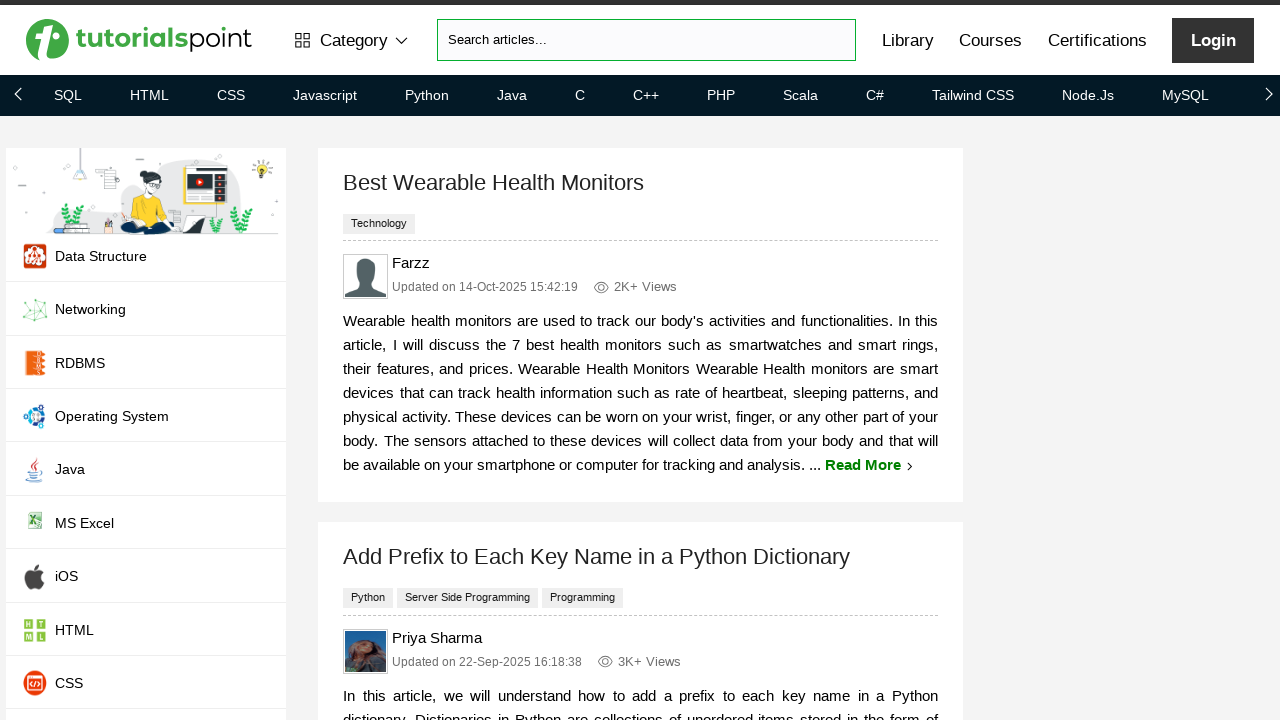

Pressed Enter to select context menu option
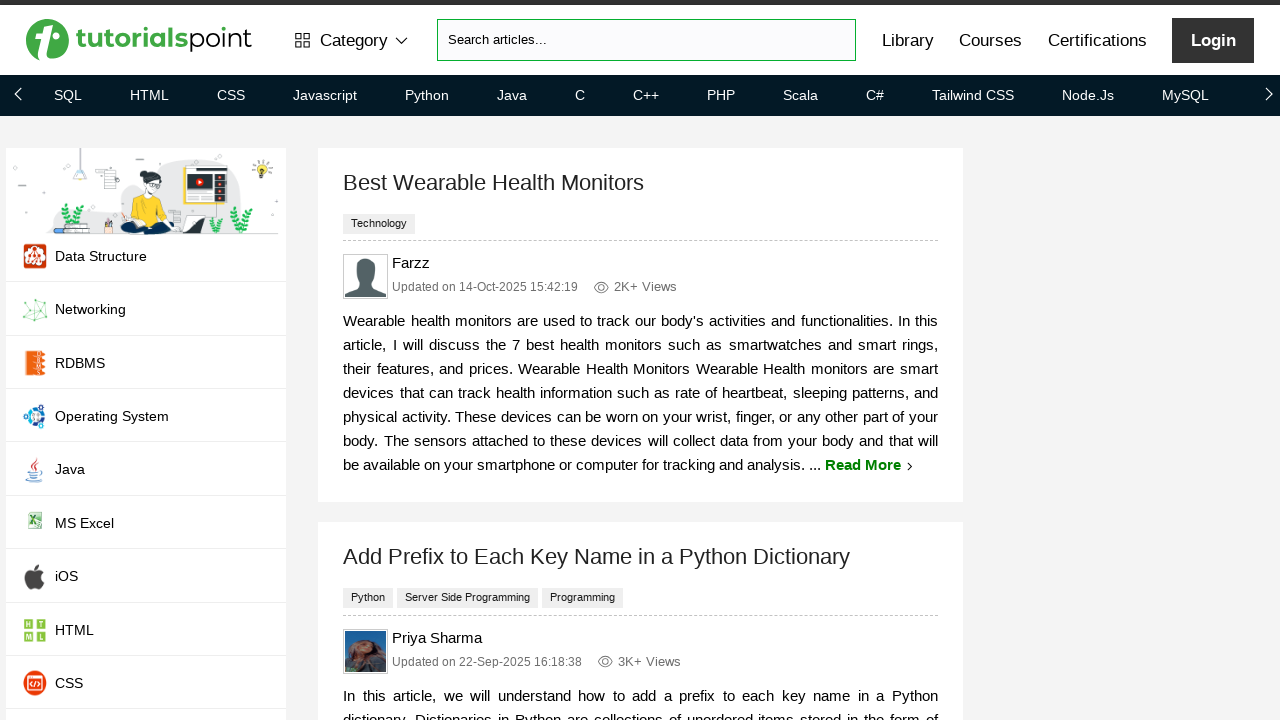

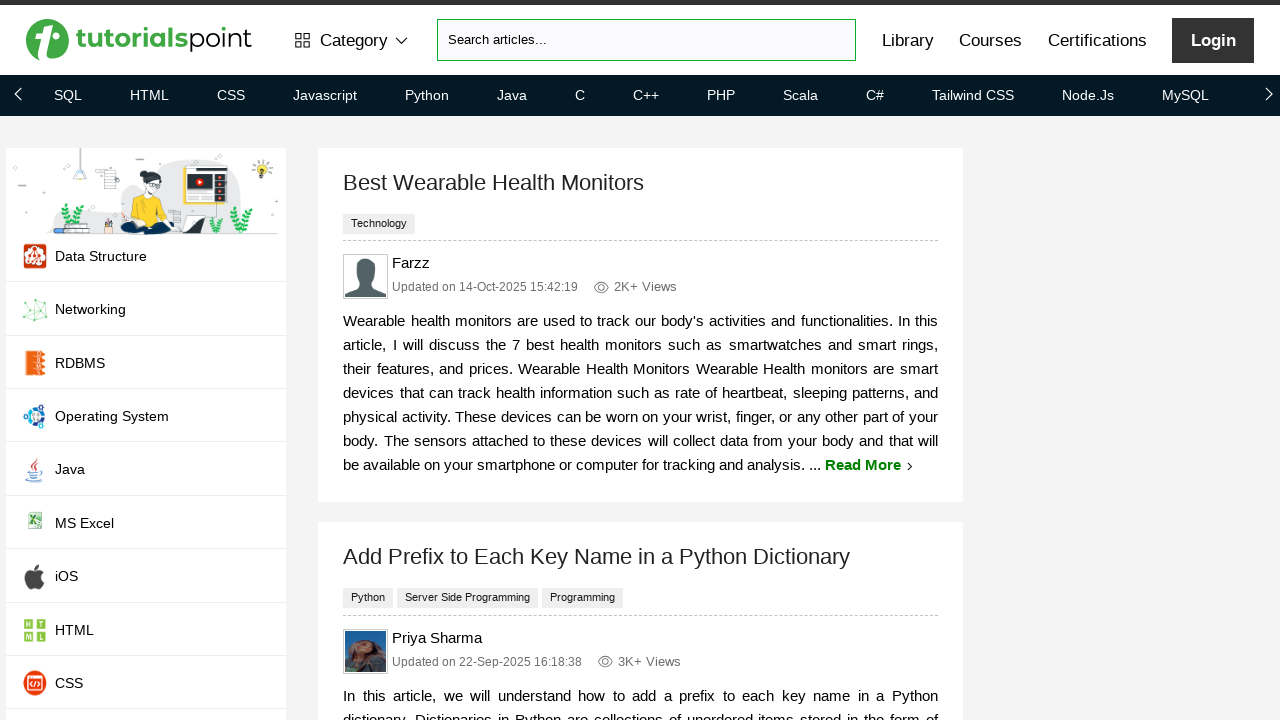